Tests file download functionality by navigating to a download page and clicking on a file link to initiate a download

Starting URL: https://the-internet.herokuapp.com/download

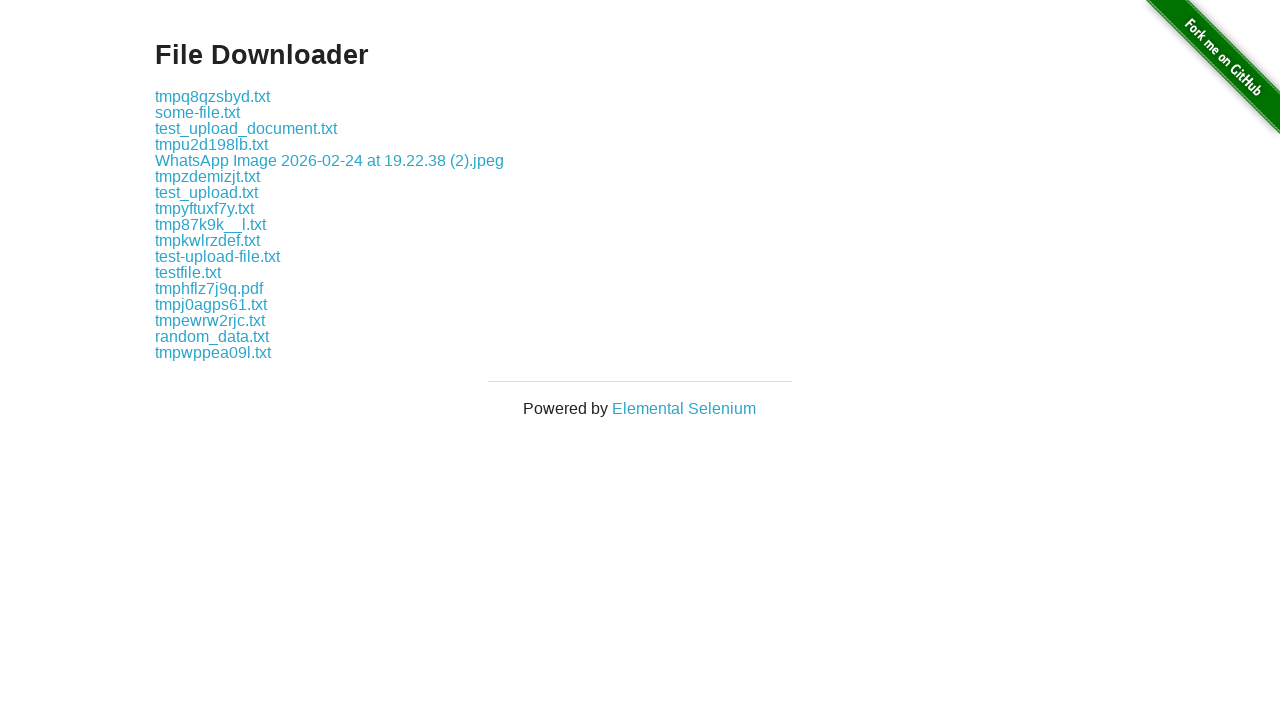

Clicked on file link 'some-file.txt' to initiate download at (198, 112) on a:has-text('some-file.txt')
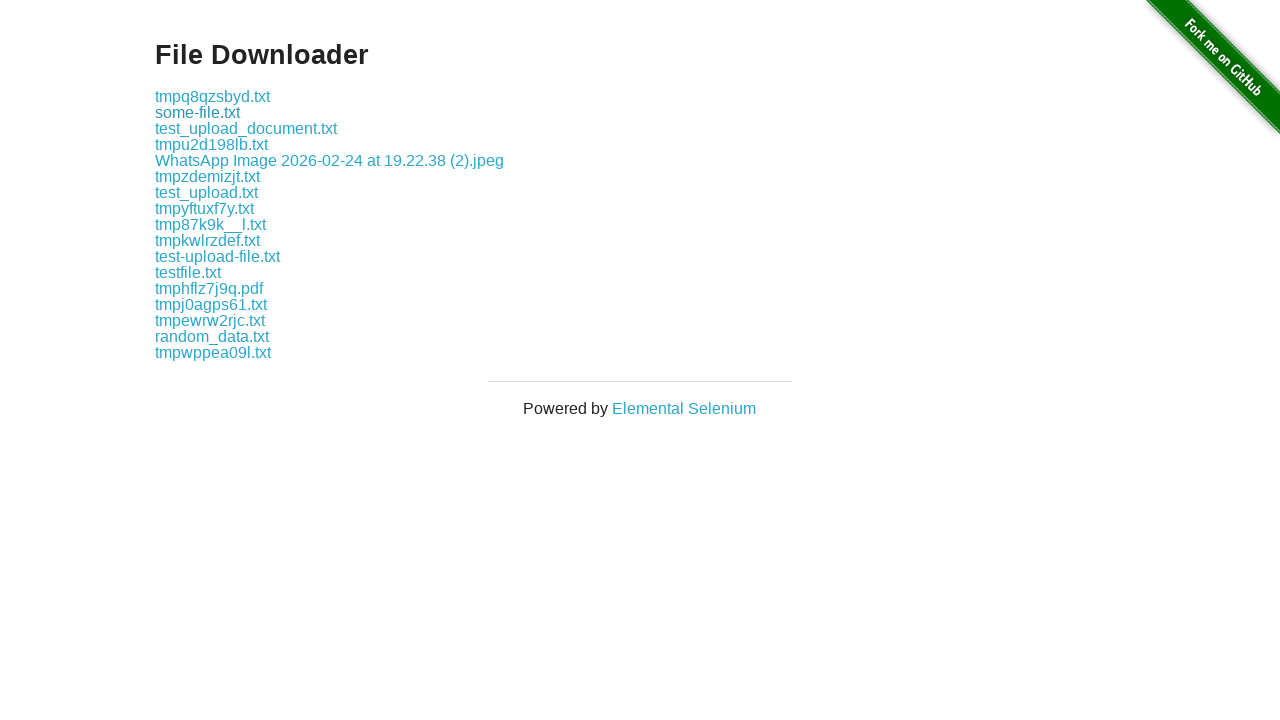

Waited 1 second for download to initiate
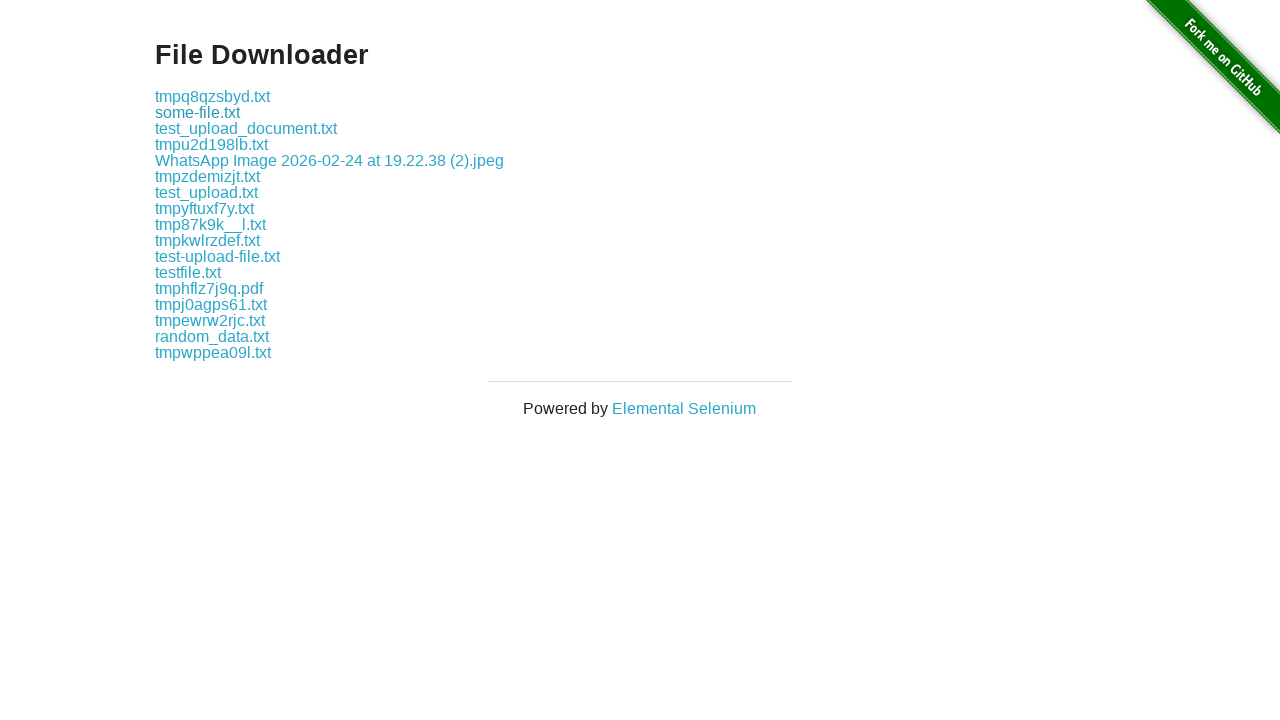

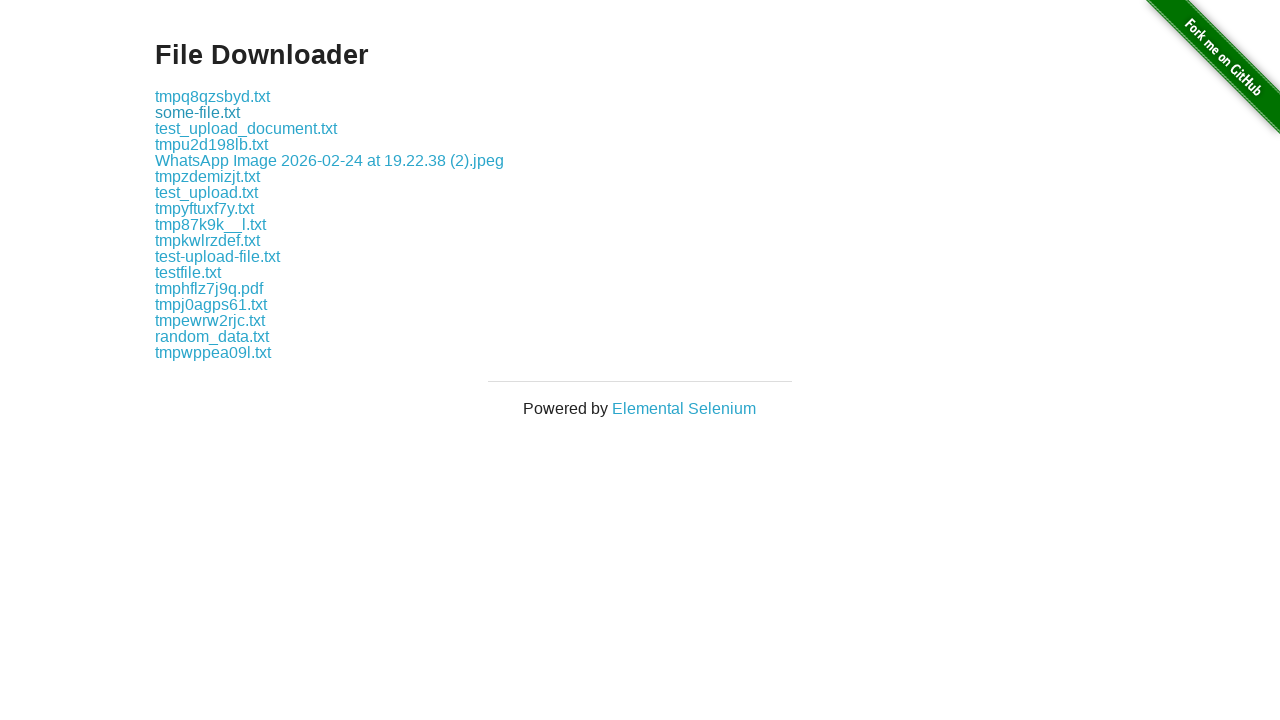